Tests navigation through Oracle Java API documentation frames by clicking links in different iframes

Starting URL: https://docs.oracle.com/javase/8/docs/api/

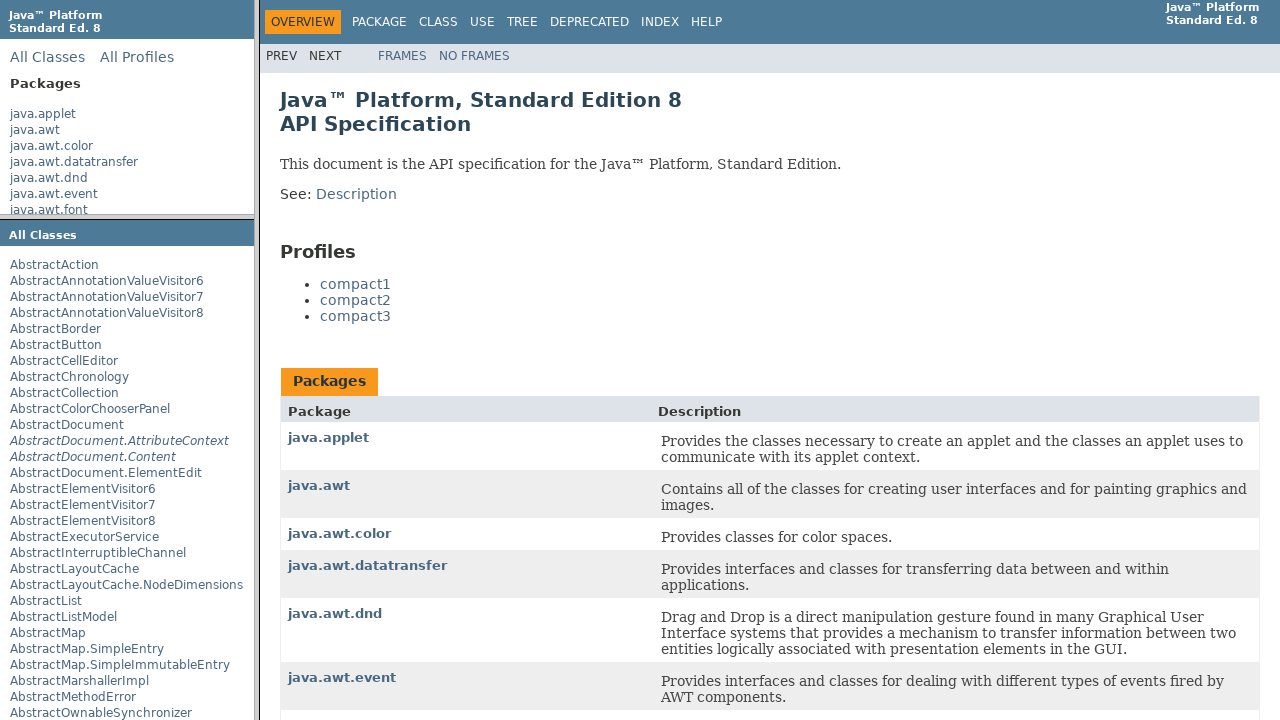

Located packageListFrame
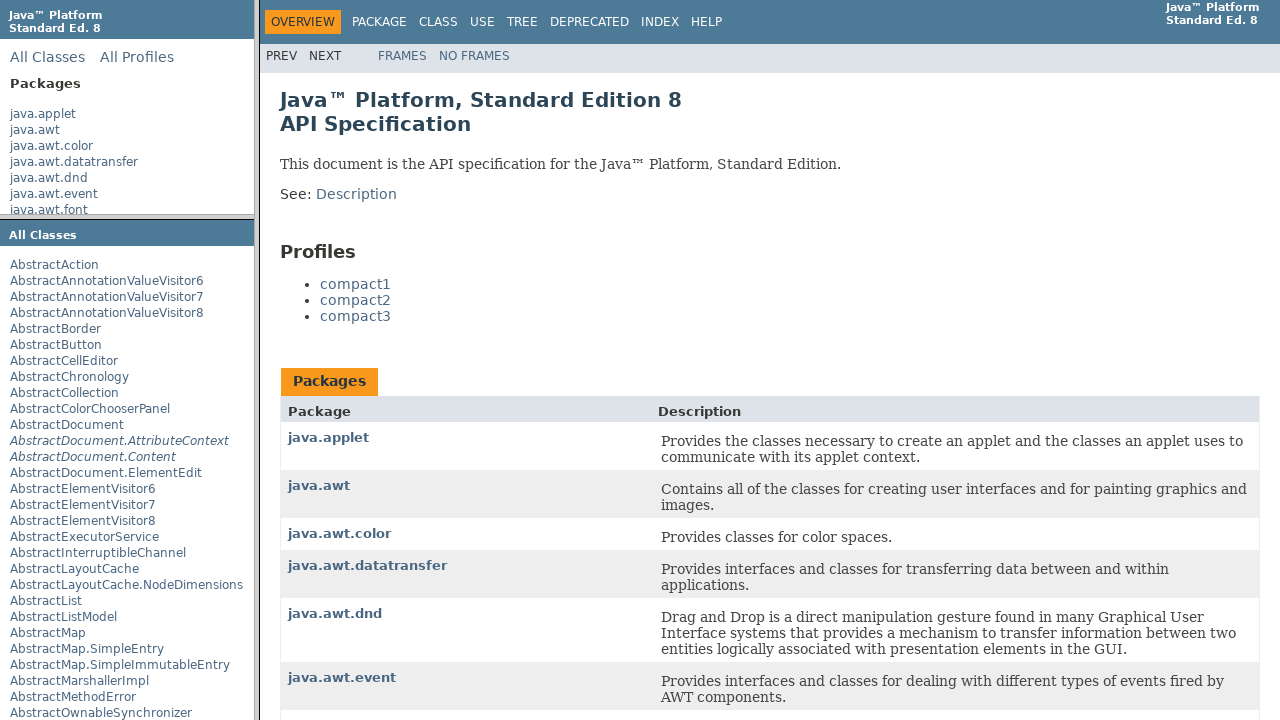

Clicked java.awt.color in package list frame at (52, 146) on text=java.awt.color
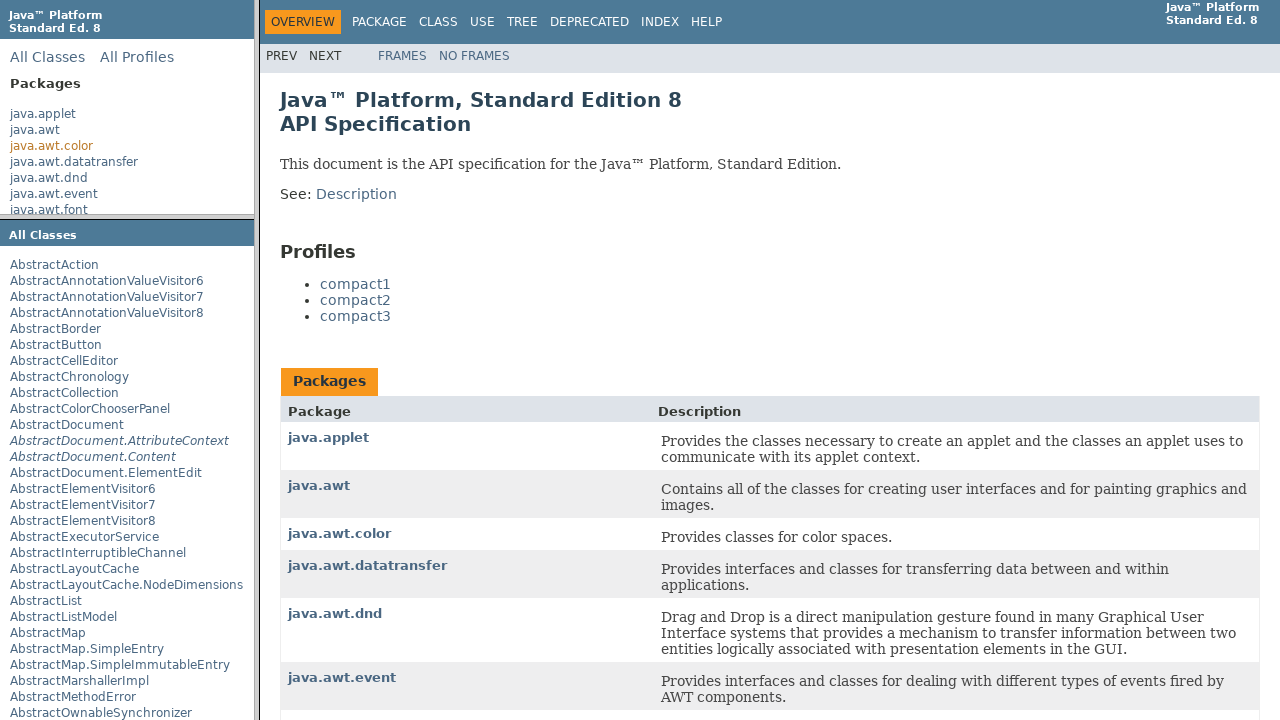

Retrieved all frames from page
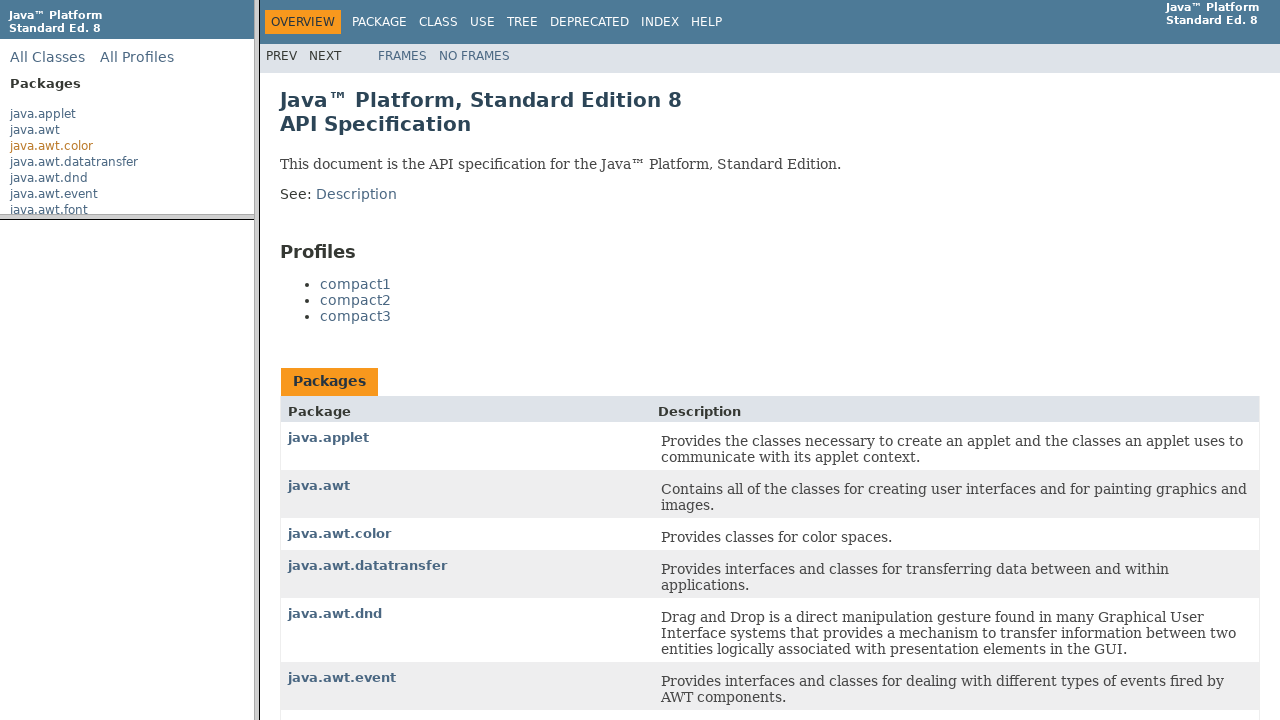

Selected class frame at index 2
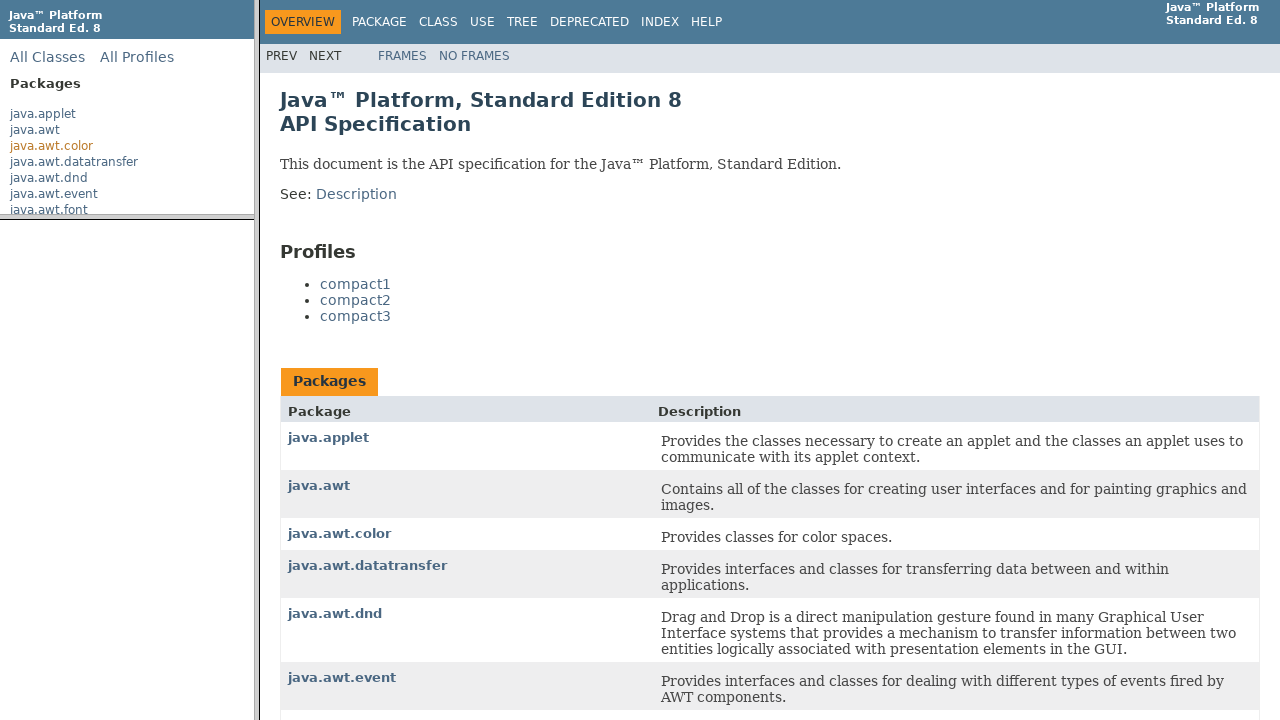

Waited for ColorSpace element to be visible in class frame
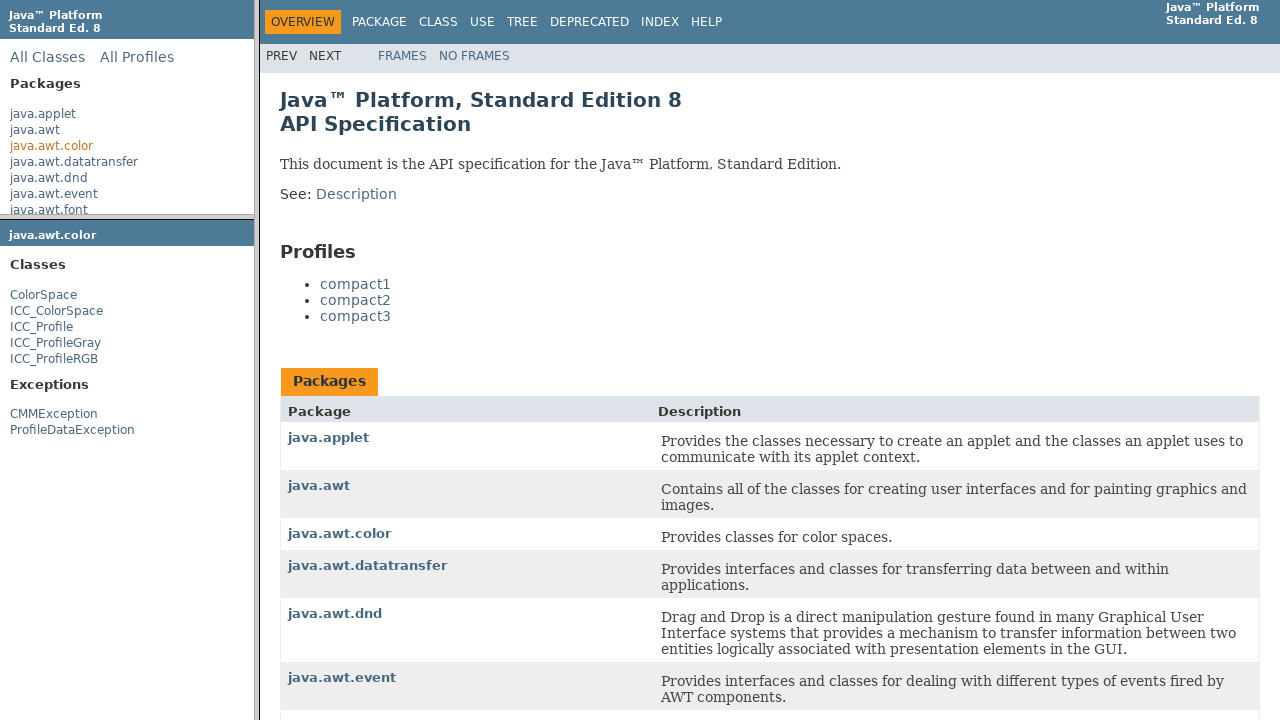

Clicked ColorSpace in class frame at (44, 295) on text=ColorSpace
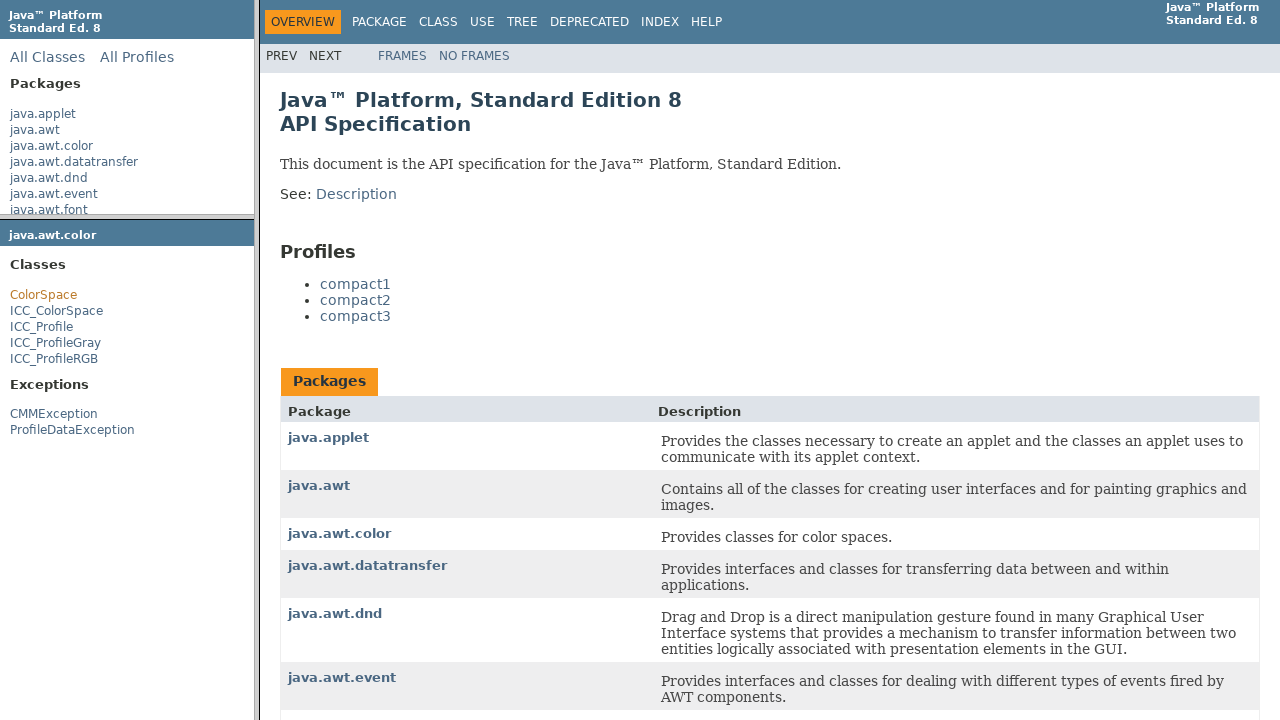

Selected detail frame at index 3
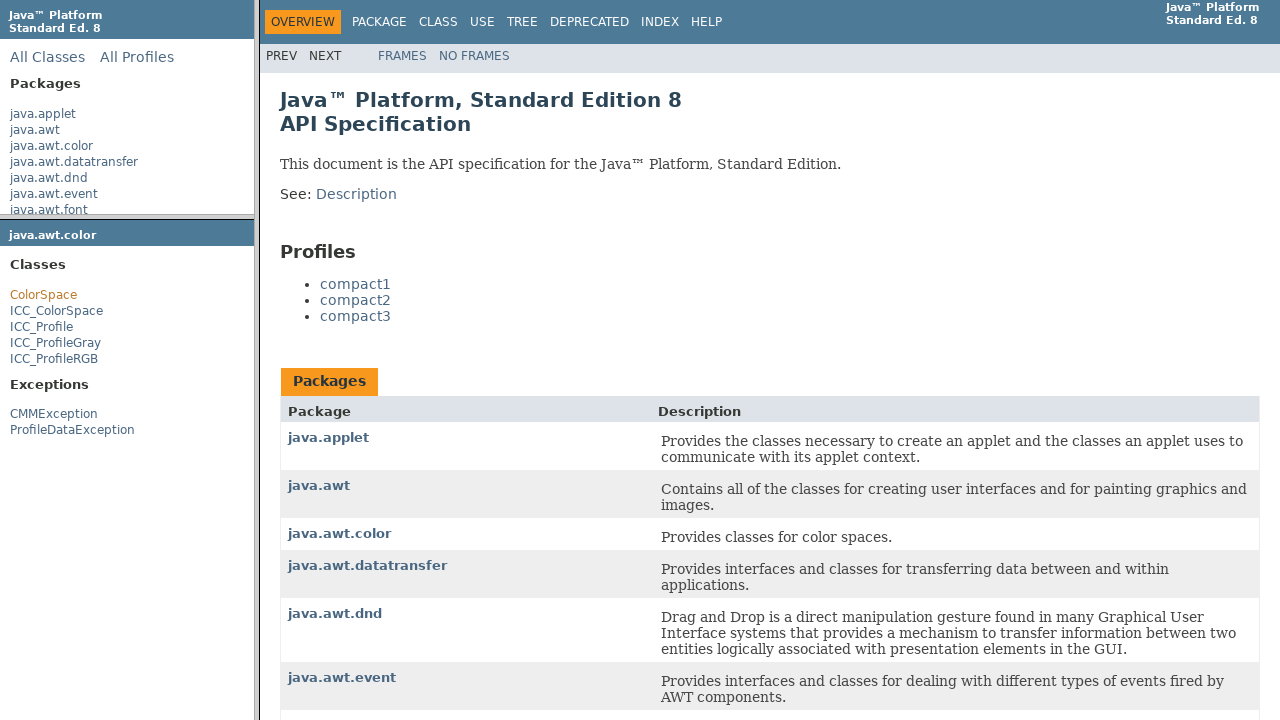

Clicked Serializable in detail frame at (328, 246) on text=Serializable
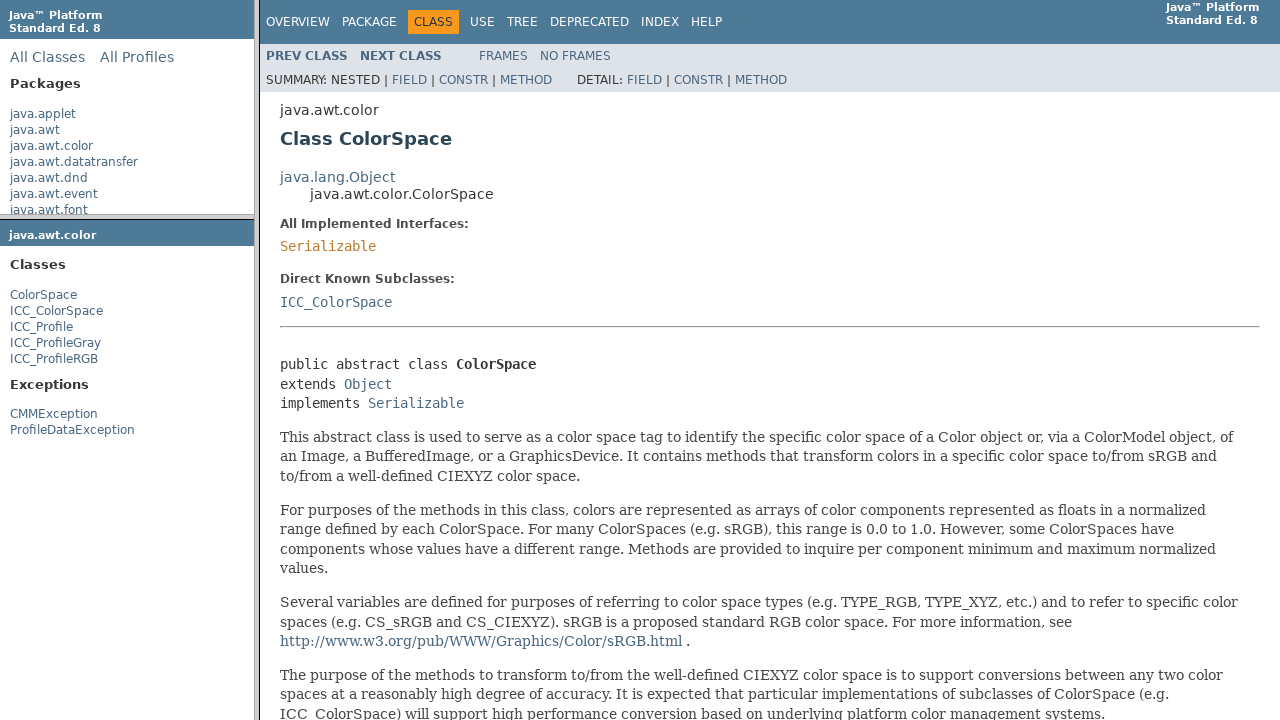

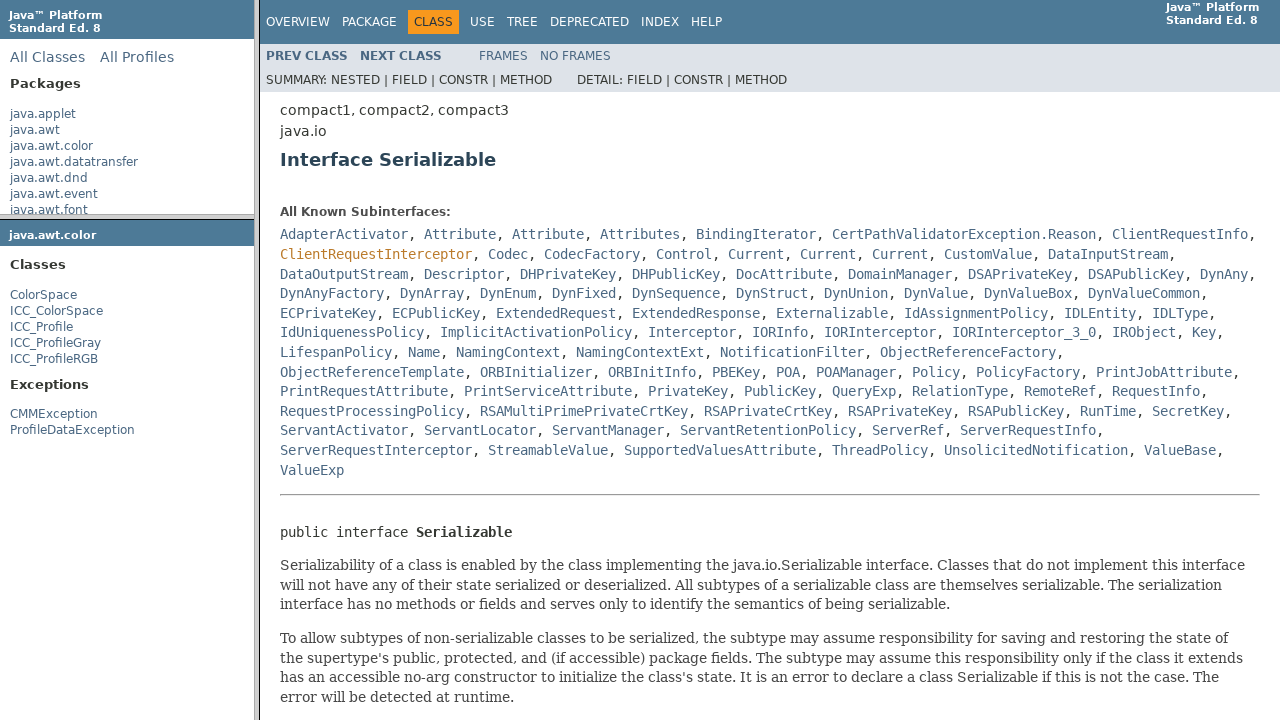